Tests drag and drop functionality on jQuery UI demo page by dragging an element from source to target location

Starting URL: https://jqueryui.com/droppable/

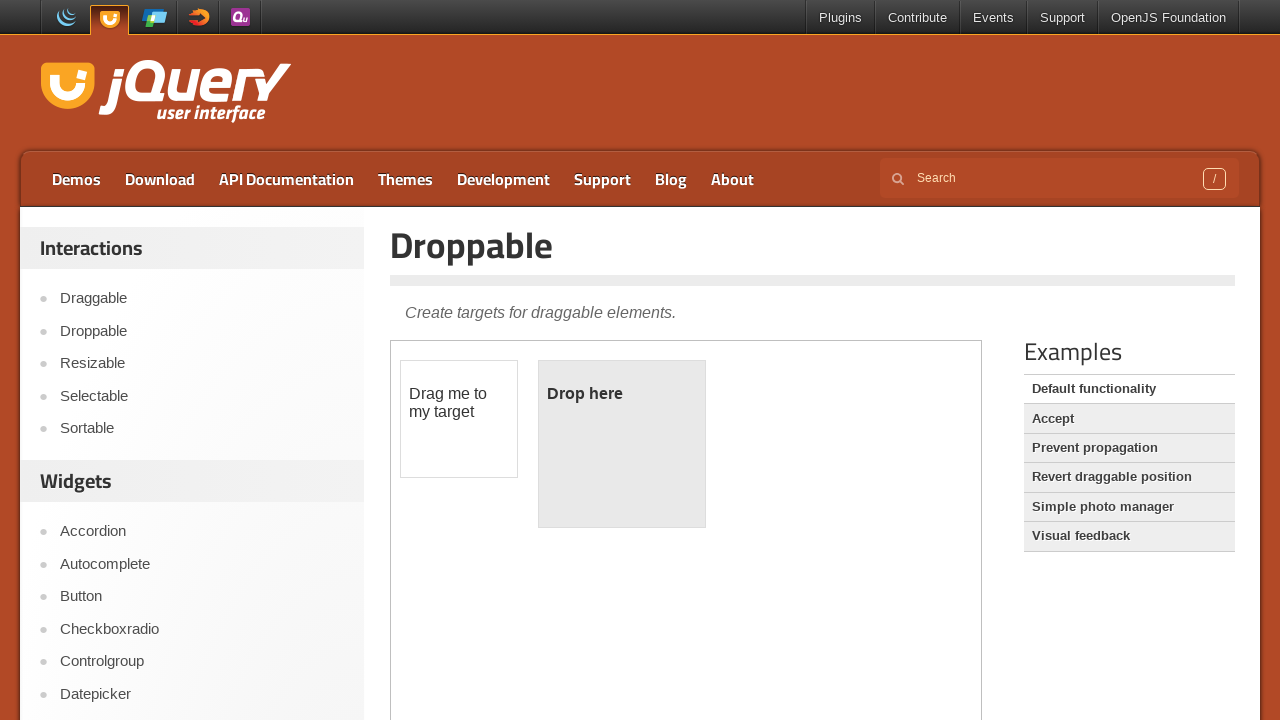

Located and switched to the first iframe containing the drag and drop demo
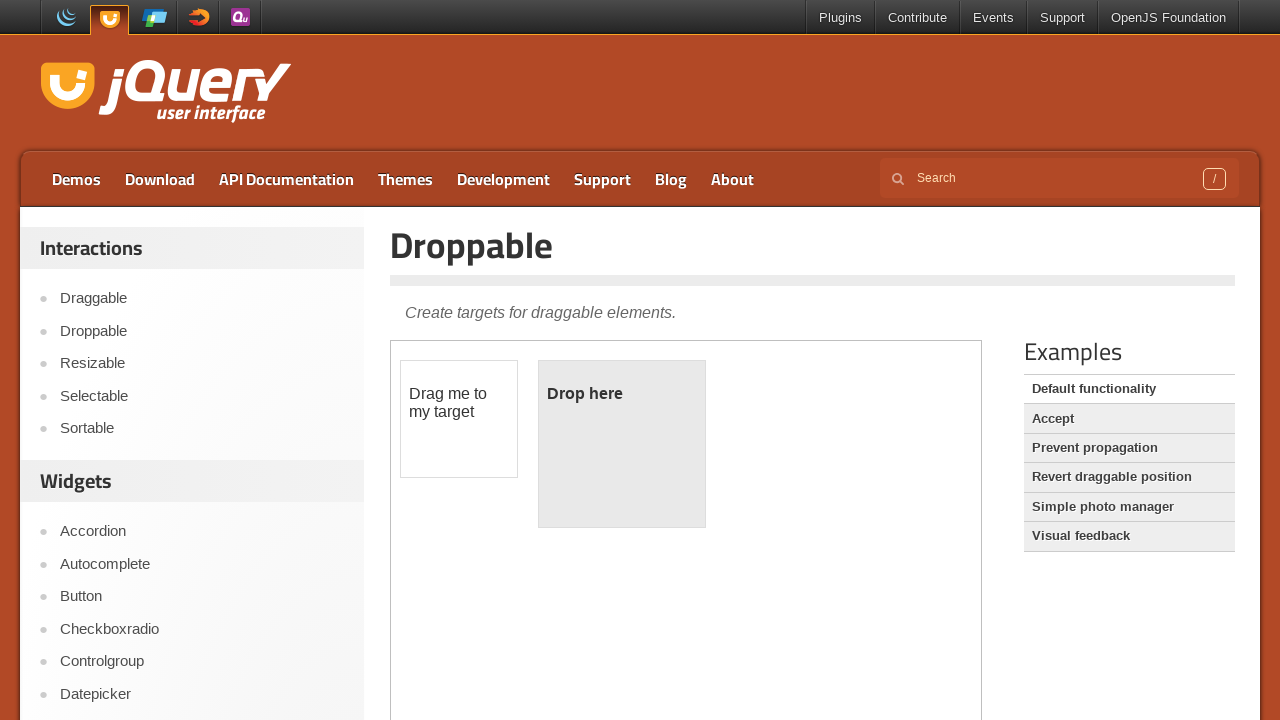

Located the draggable element with id 'draggable'
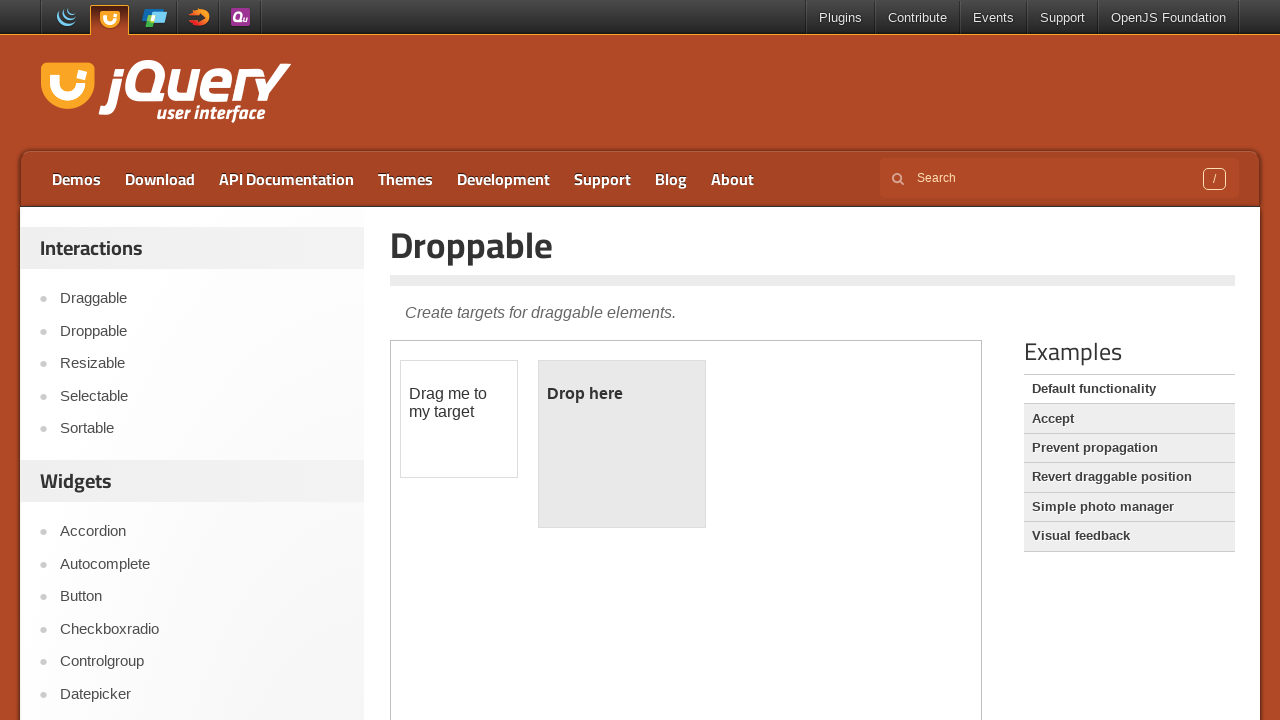

Located the droppable target element with id 'droppable'
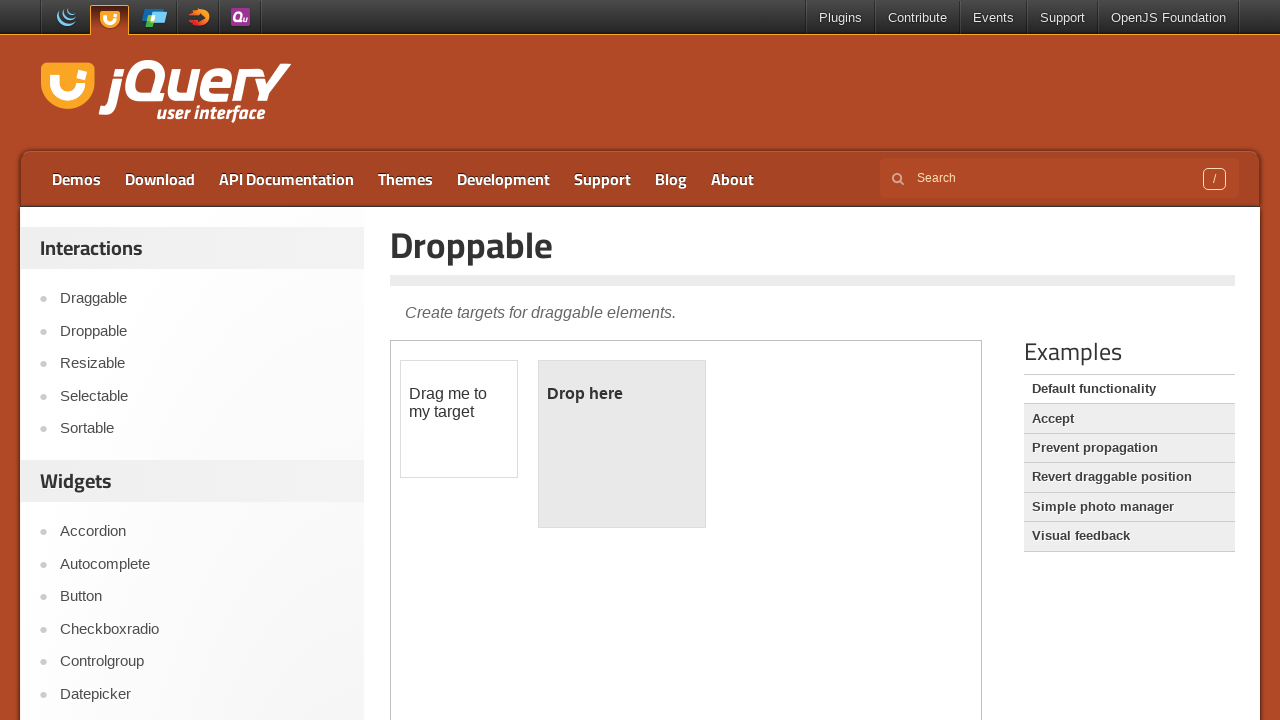

Dragged the draggable element to the droppable target location at (622, 444)
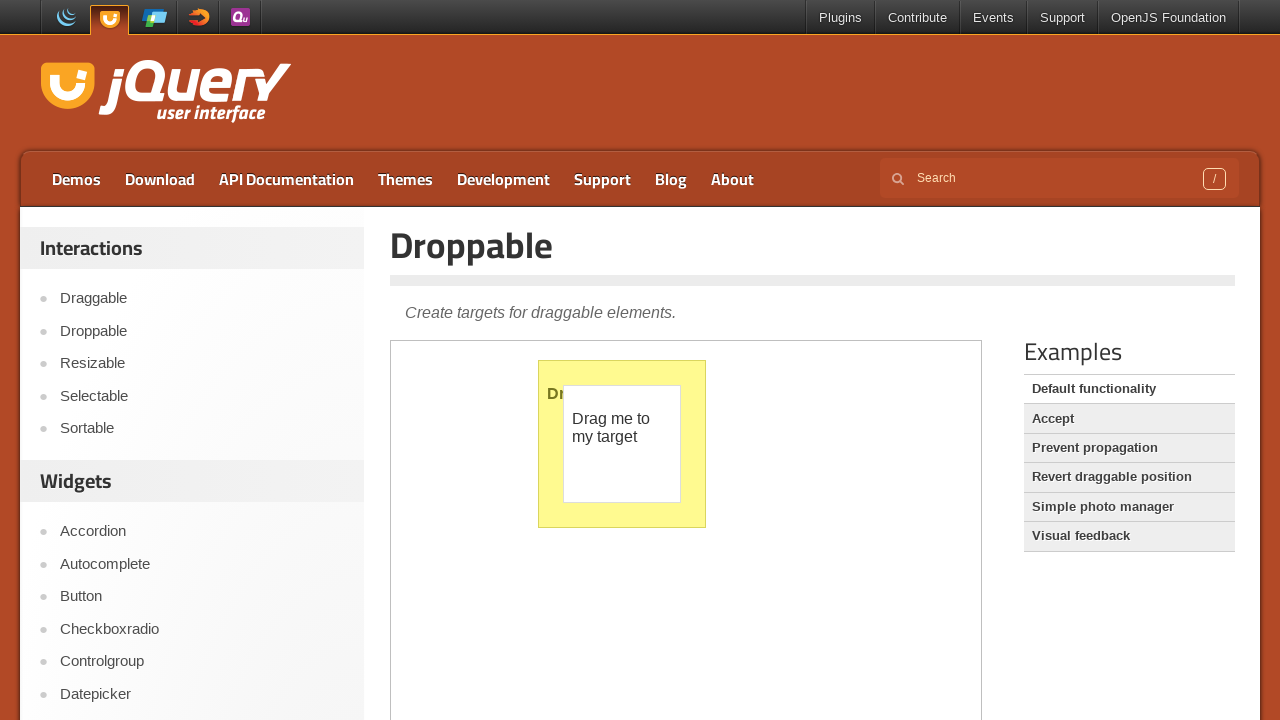

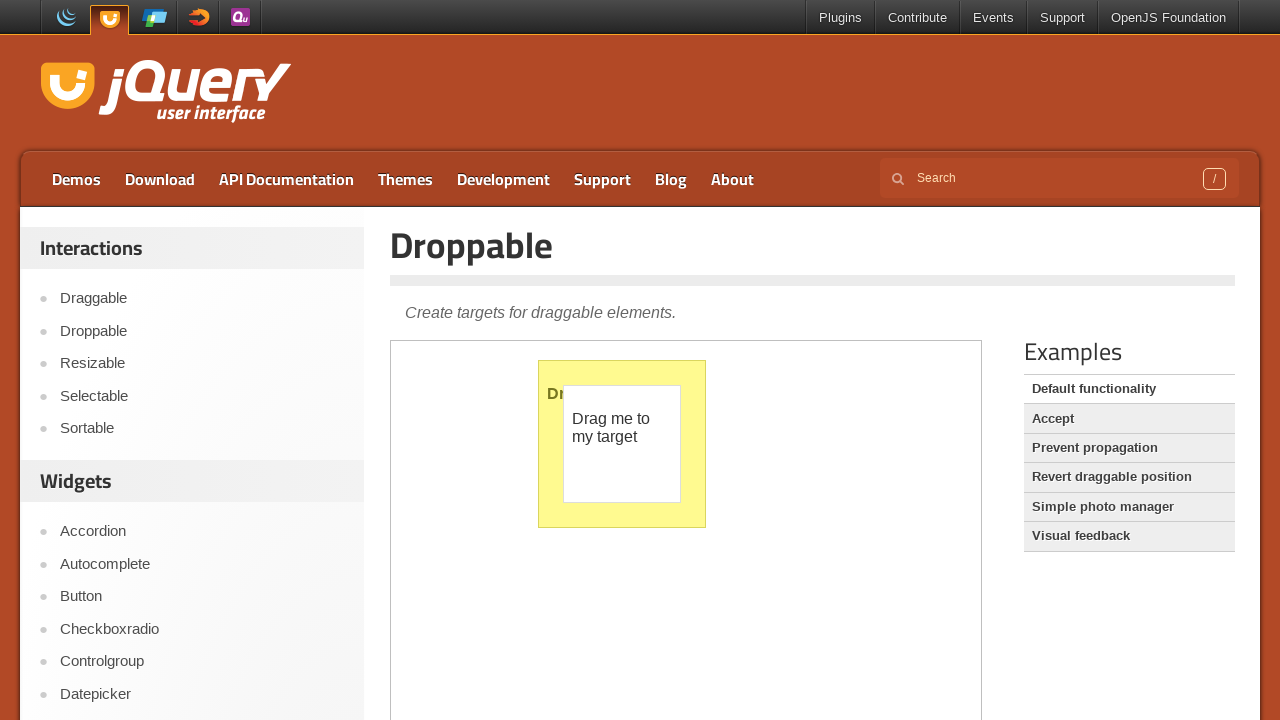